Tests clicking multiple radio buttons while holding the Control key to select multiple options

Starting URL: http://omayo.blogspot.com

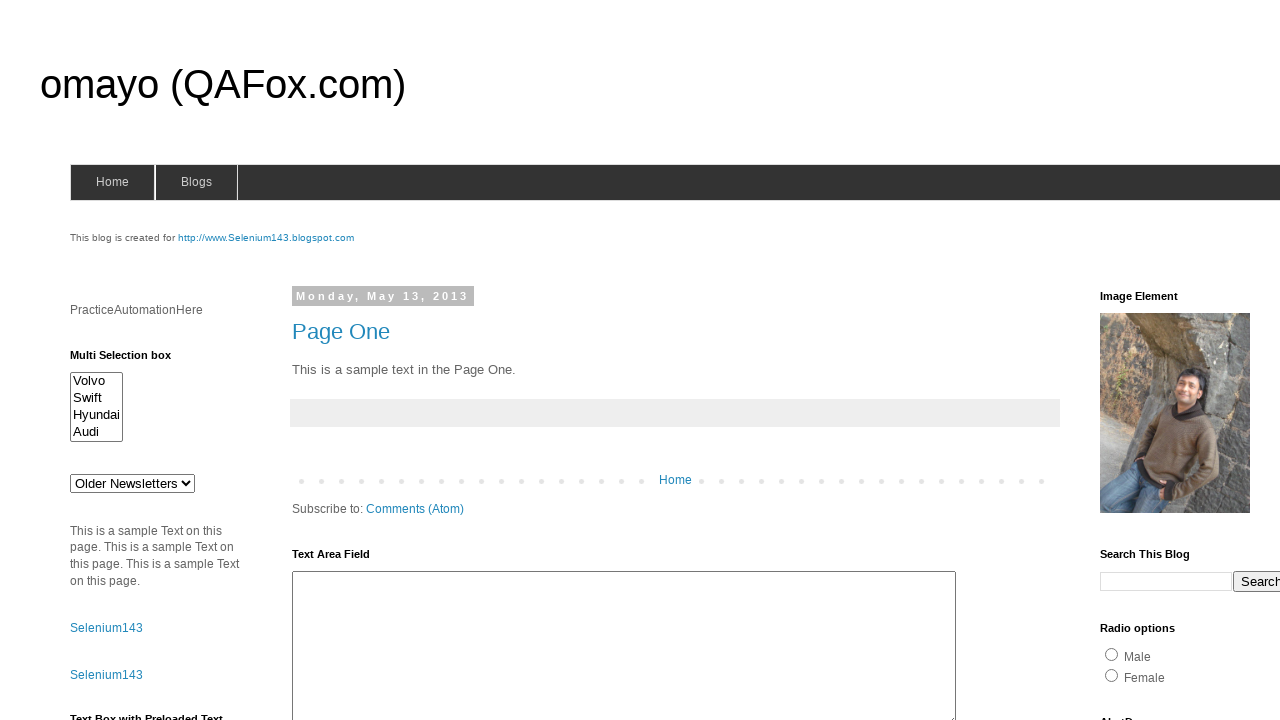

Located all radio buttons with name 'gender'
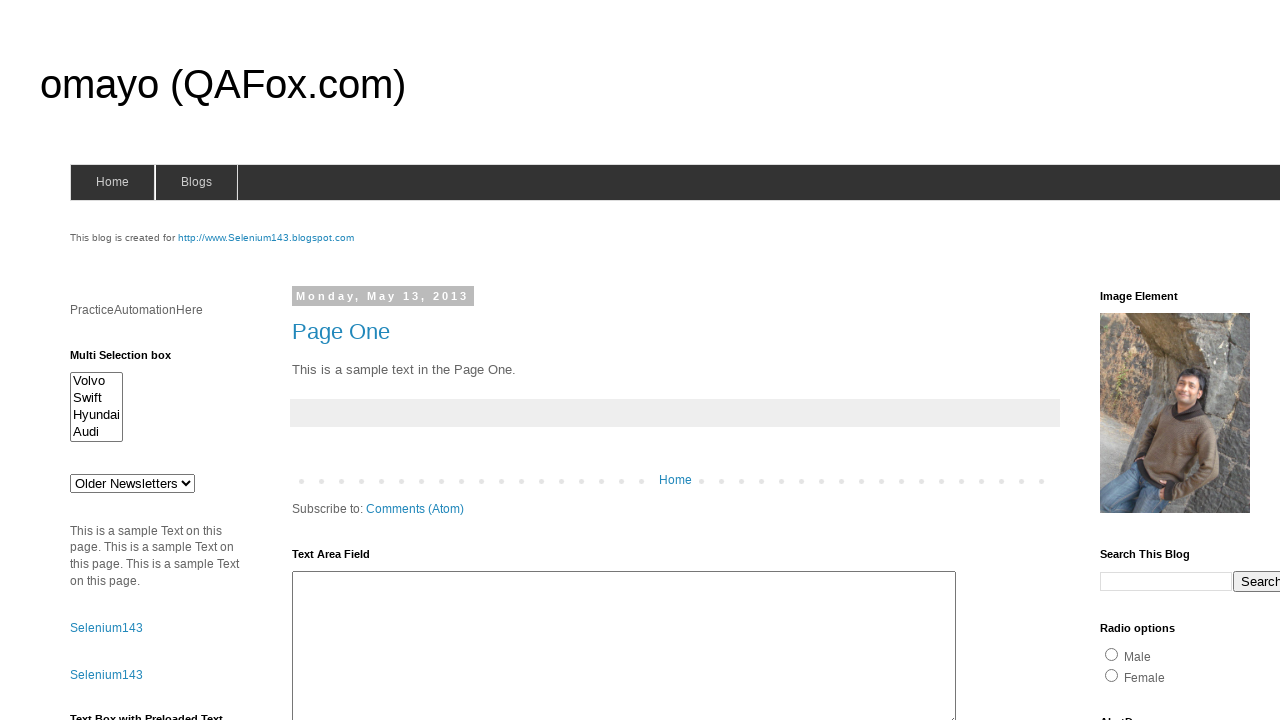

Scrolled radio button into view if needed
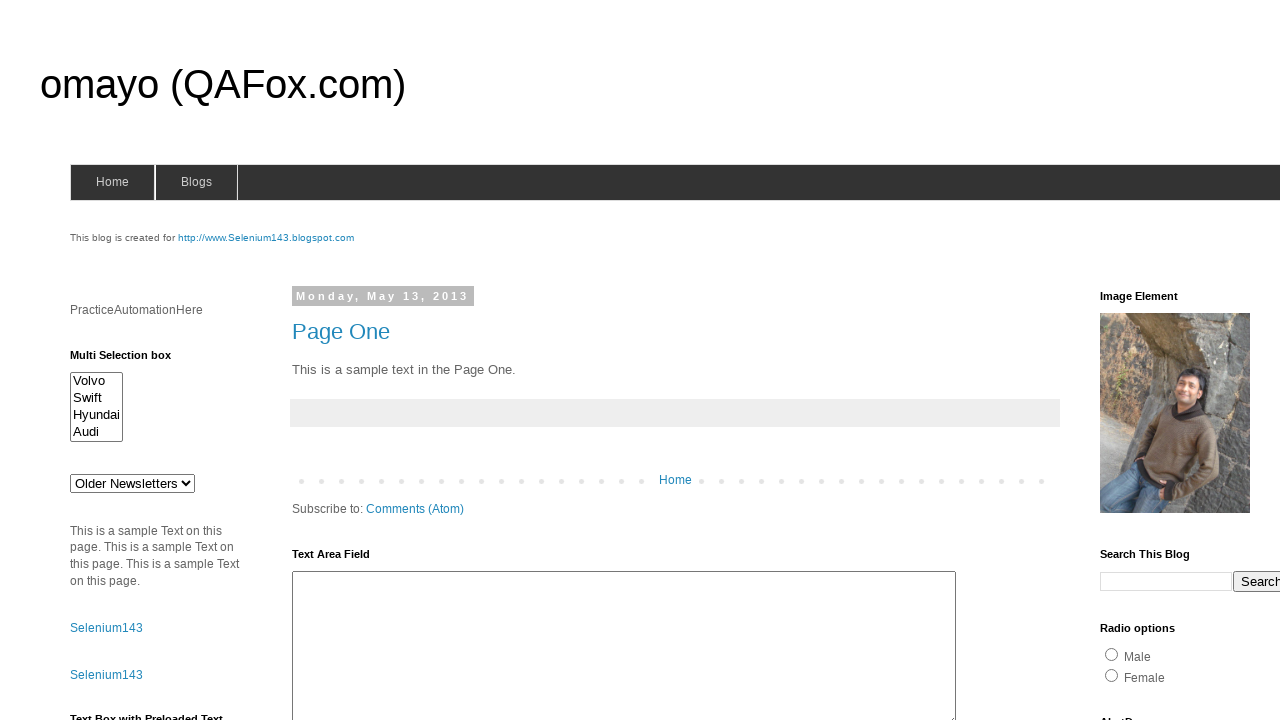

Clicked radio button while holding Control key to select multiple options at (1112, 654) on input[name='gender'] >> nth=0
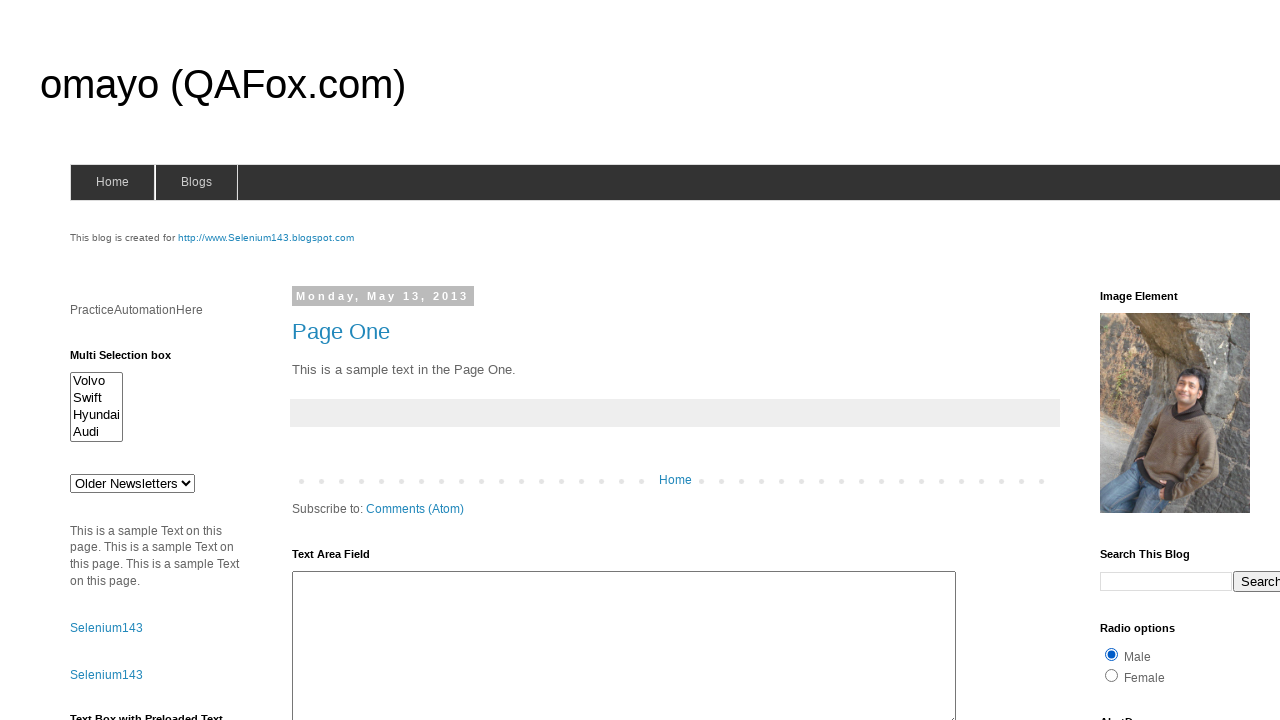

Scrolled radio button into view if needed
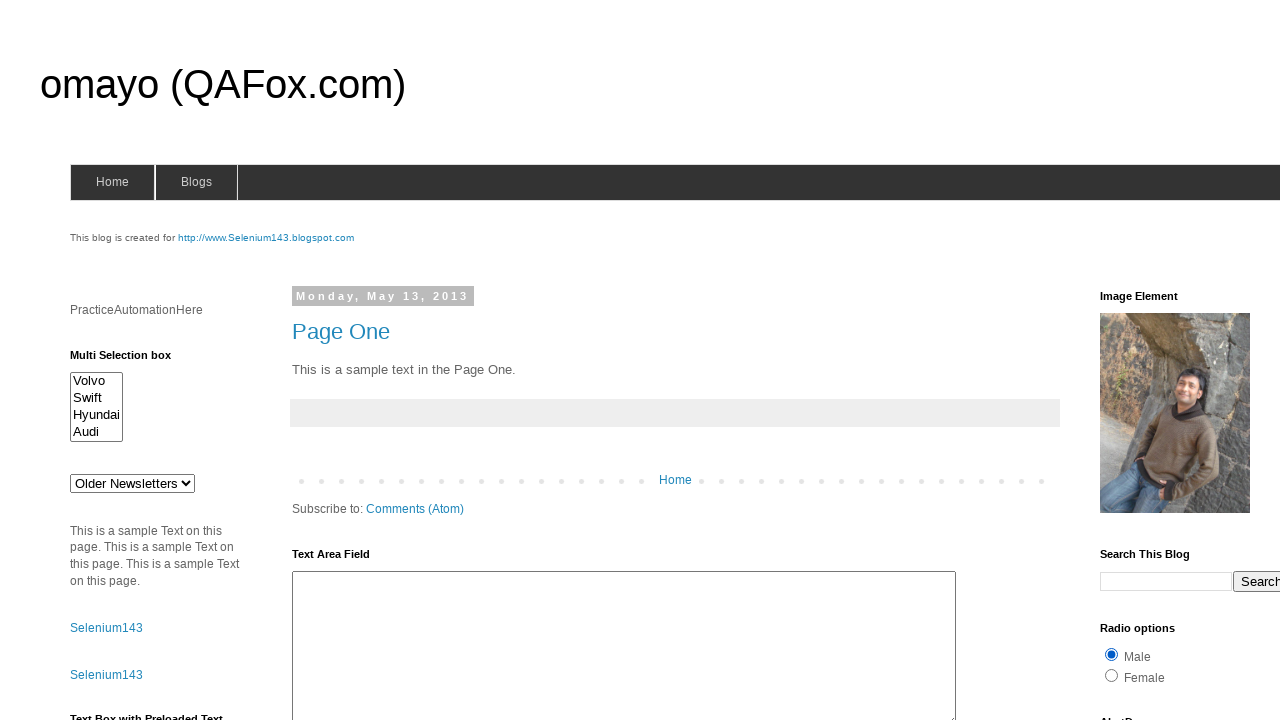

Clicked radio button while holding Control key to select multiple options at (1112, 675) on input[name='gender'] >> nth=1
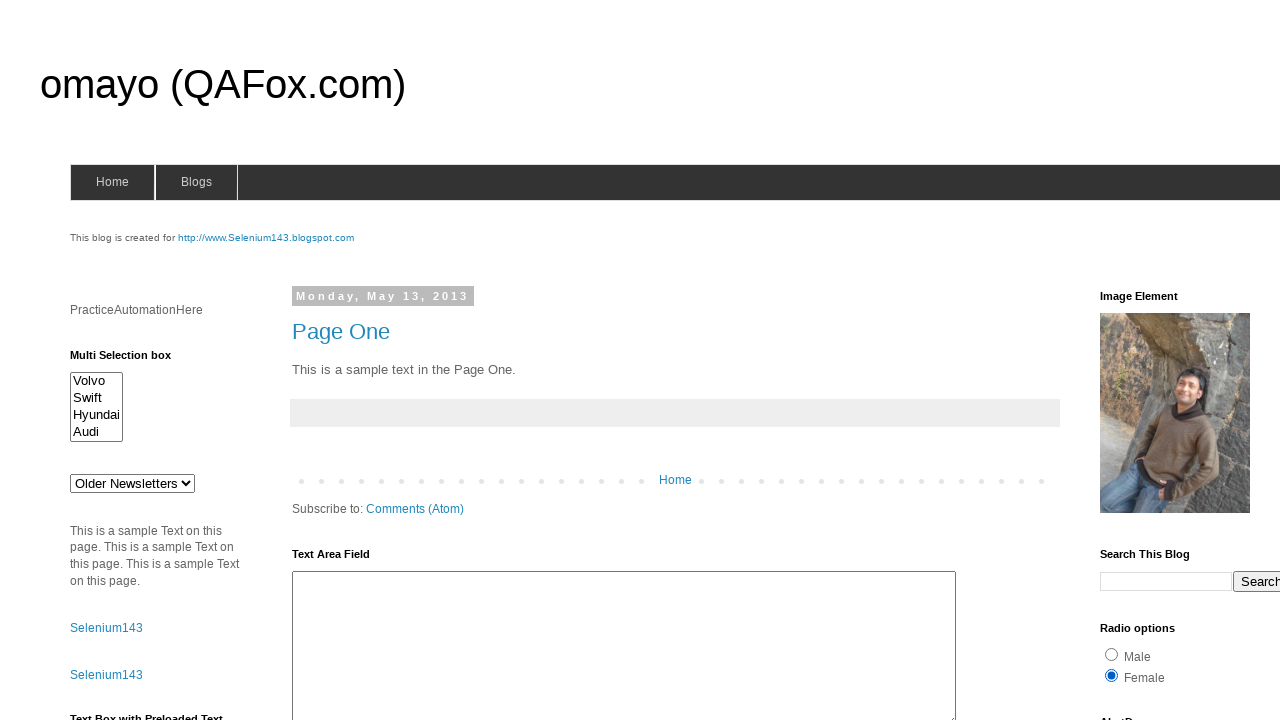

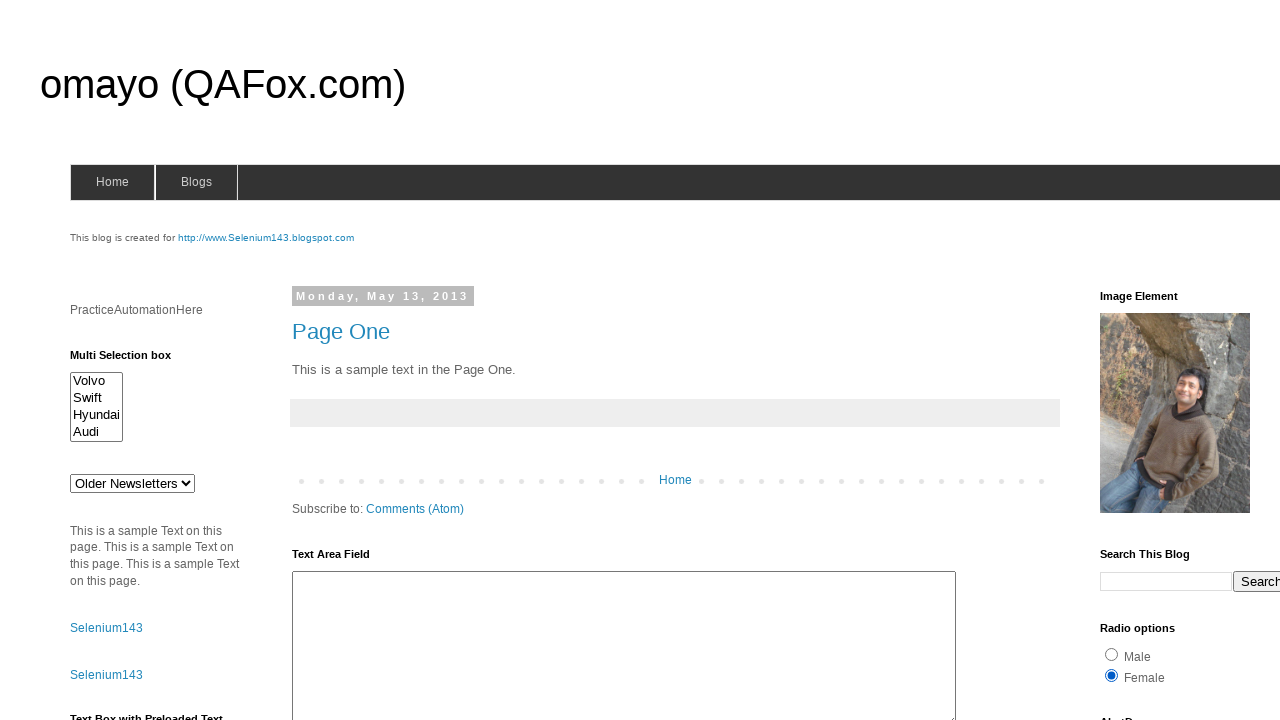